Tests file upload functionality by uploading a file and verifying the success message is displayed

Starting URL: https://practice.cydeo.com/upload

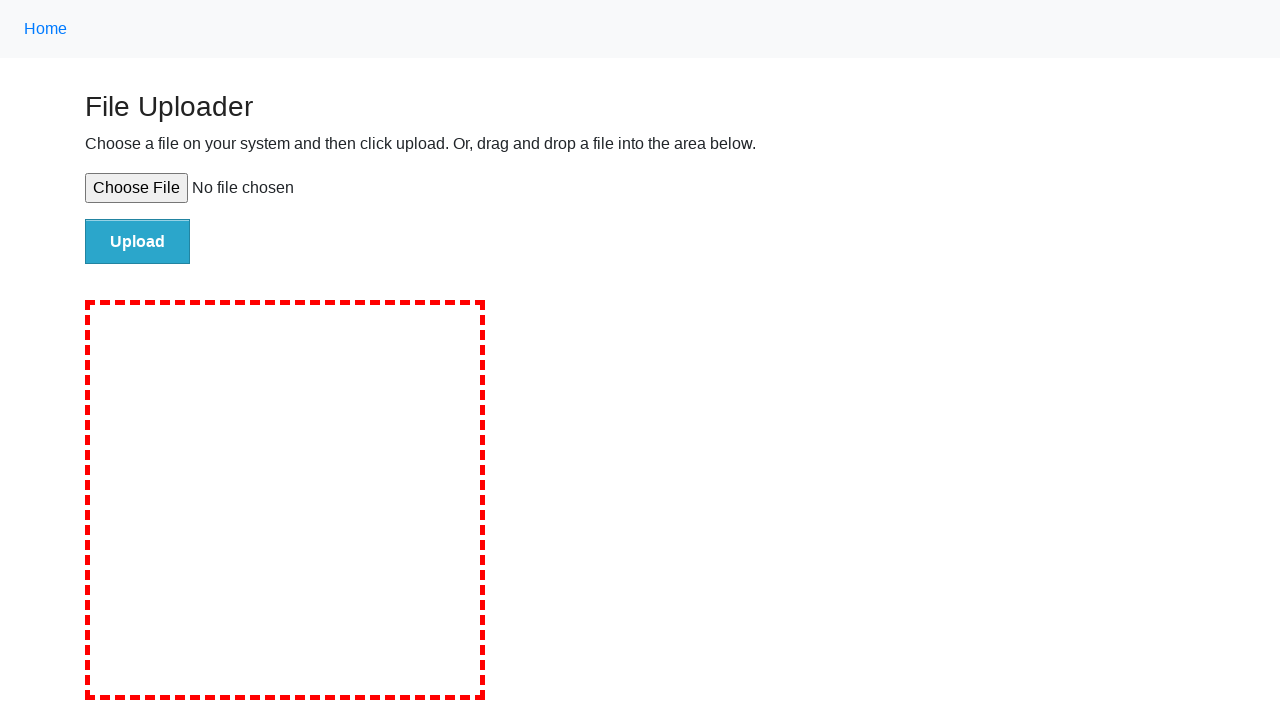

Created temporary test file for upload
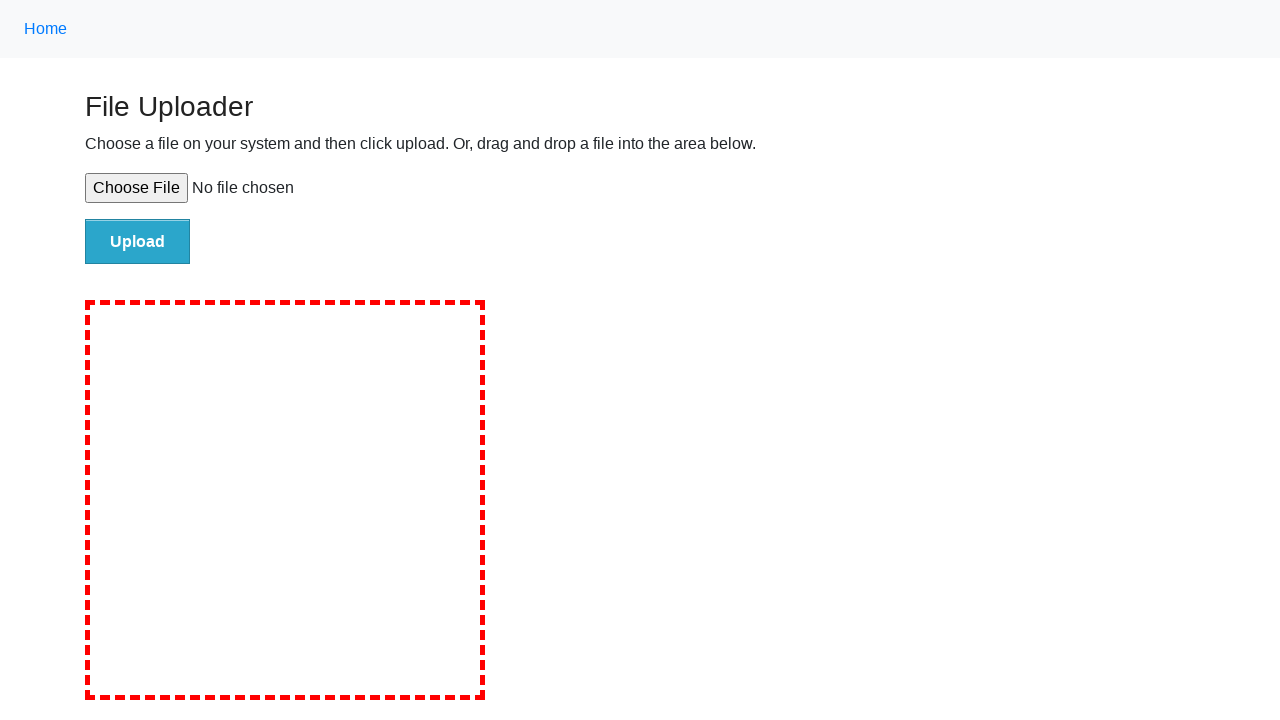

Set input file to temporary test file
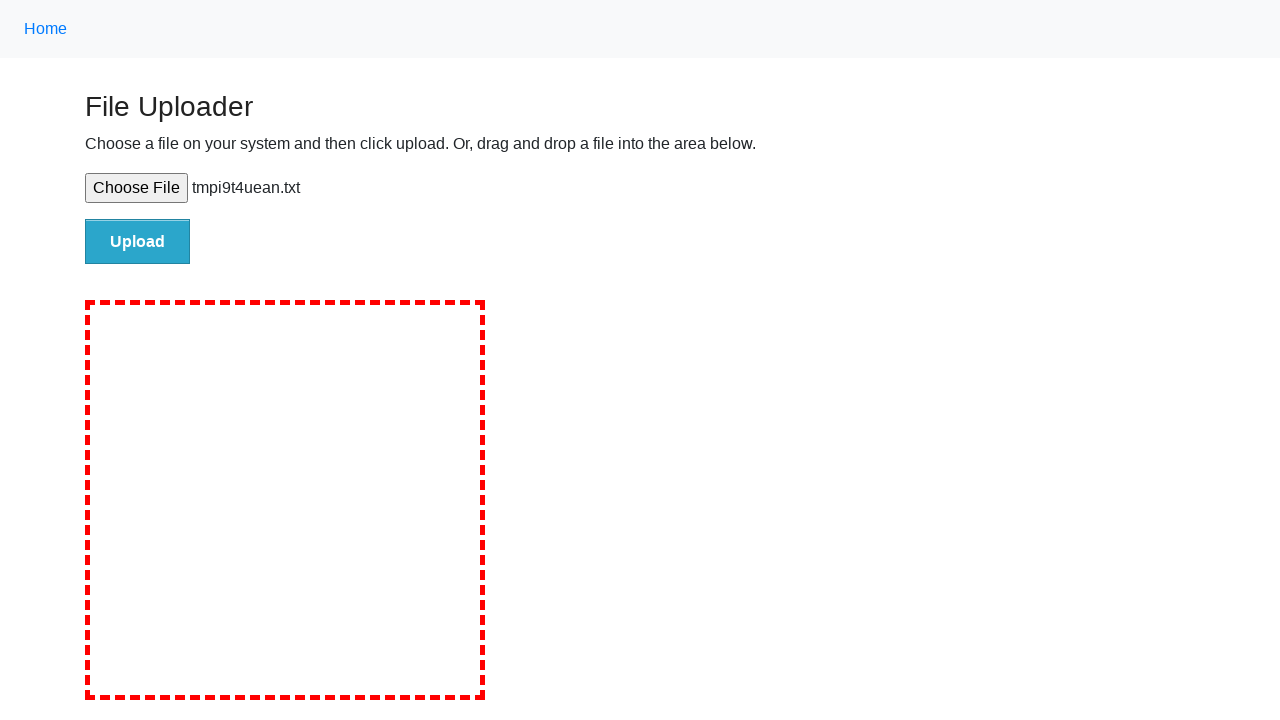

Clicked upload button to submit file at (138, 241) on #file-submit
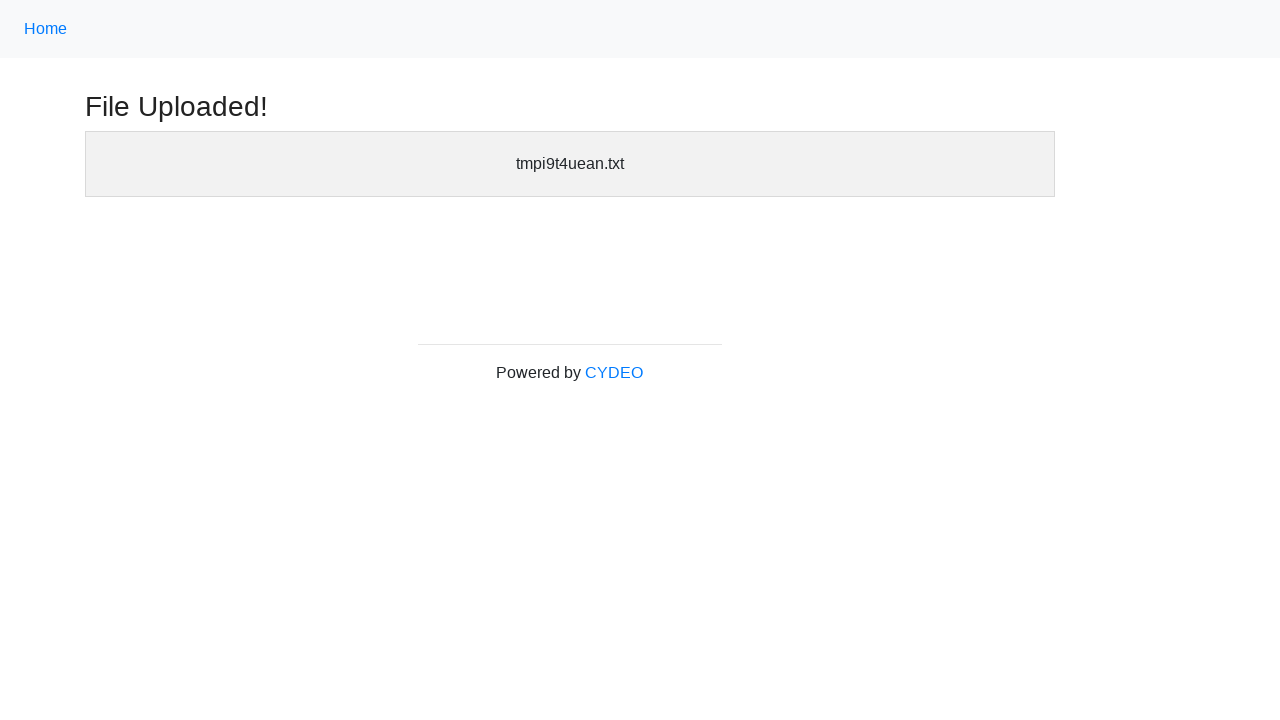

Success header became visible after upload
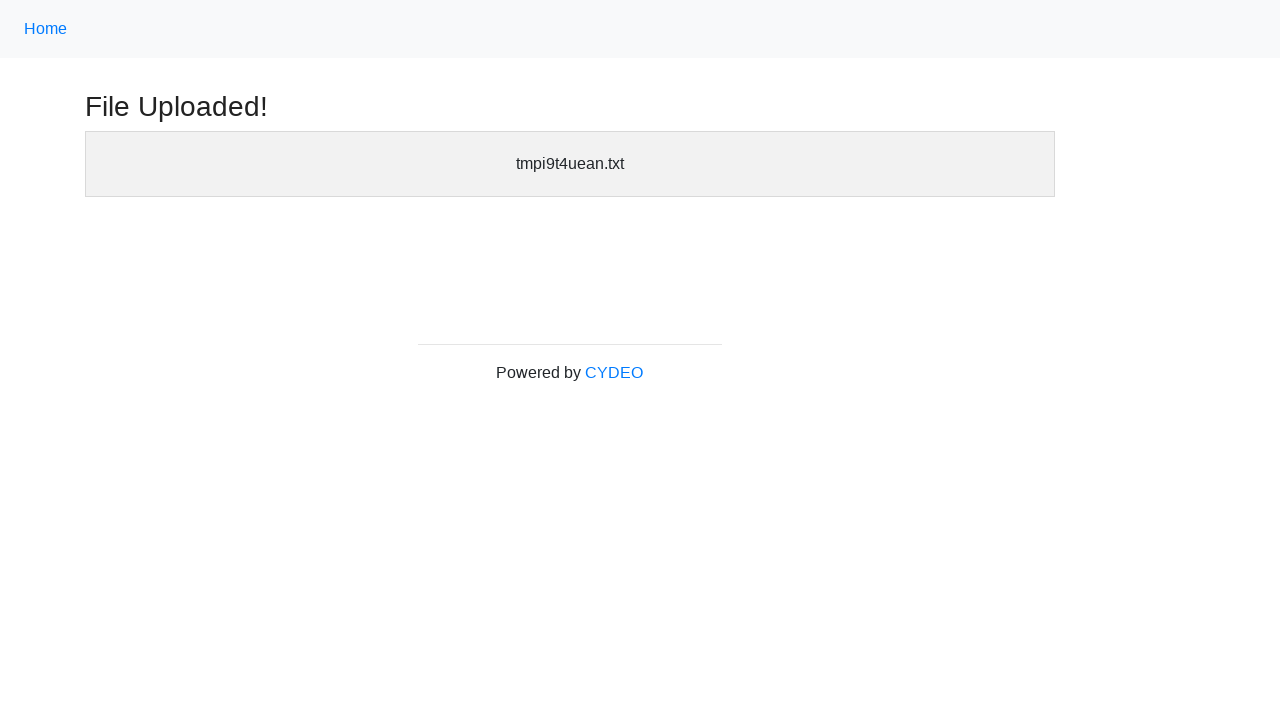

Verified success header is visible
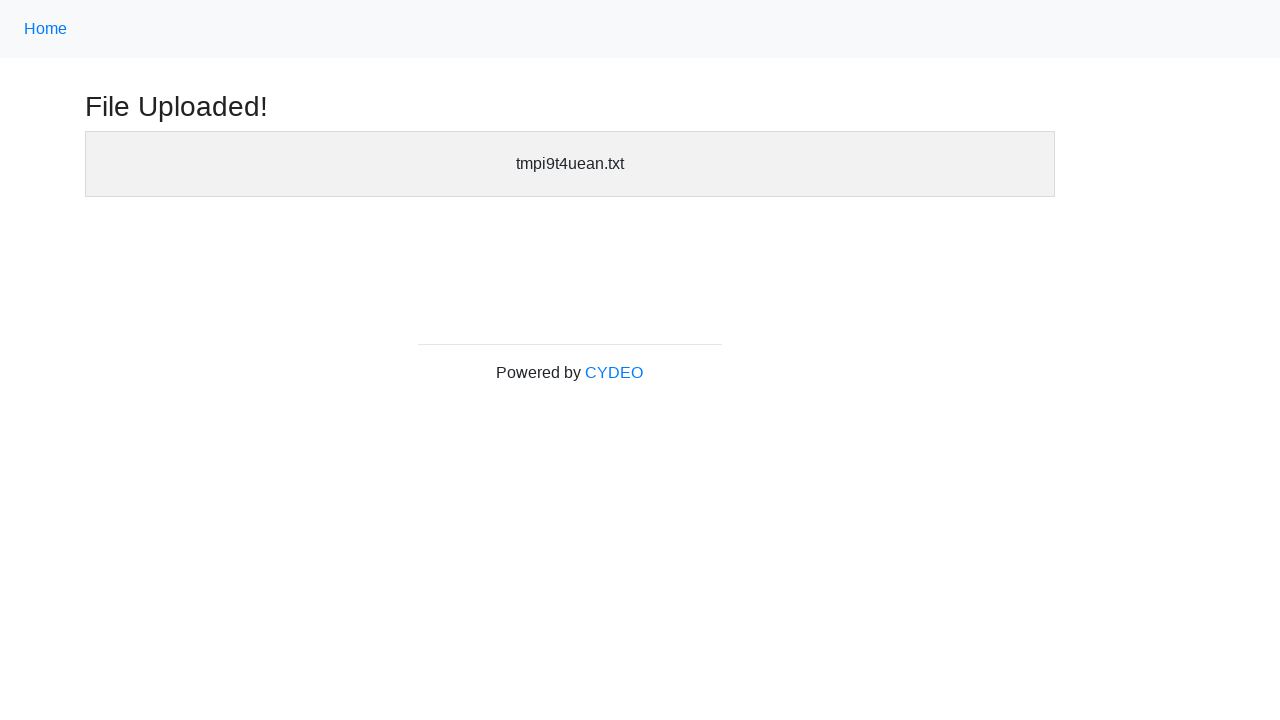

Cleaned up temporary test file
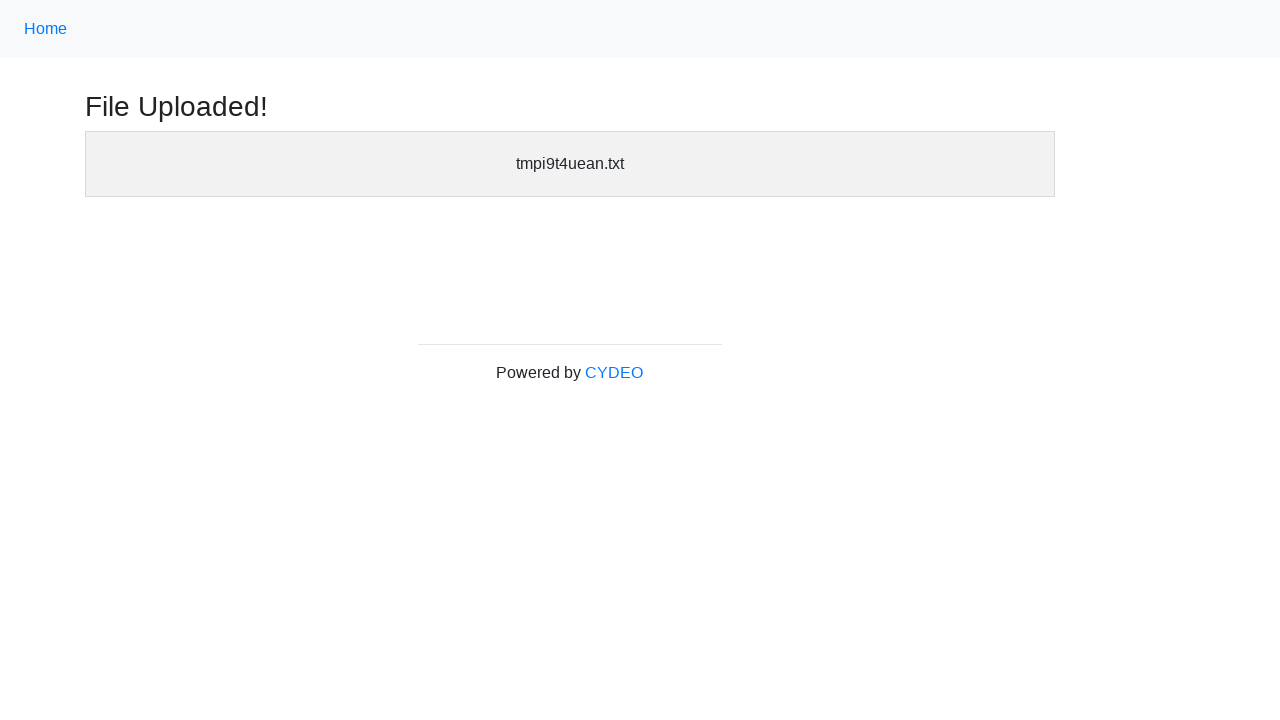

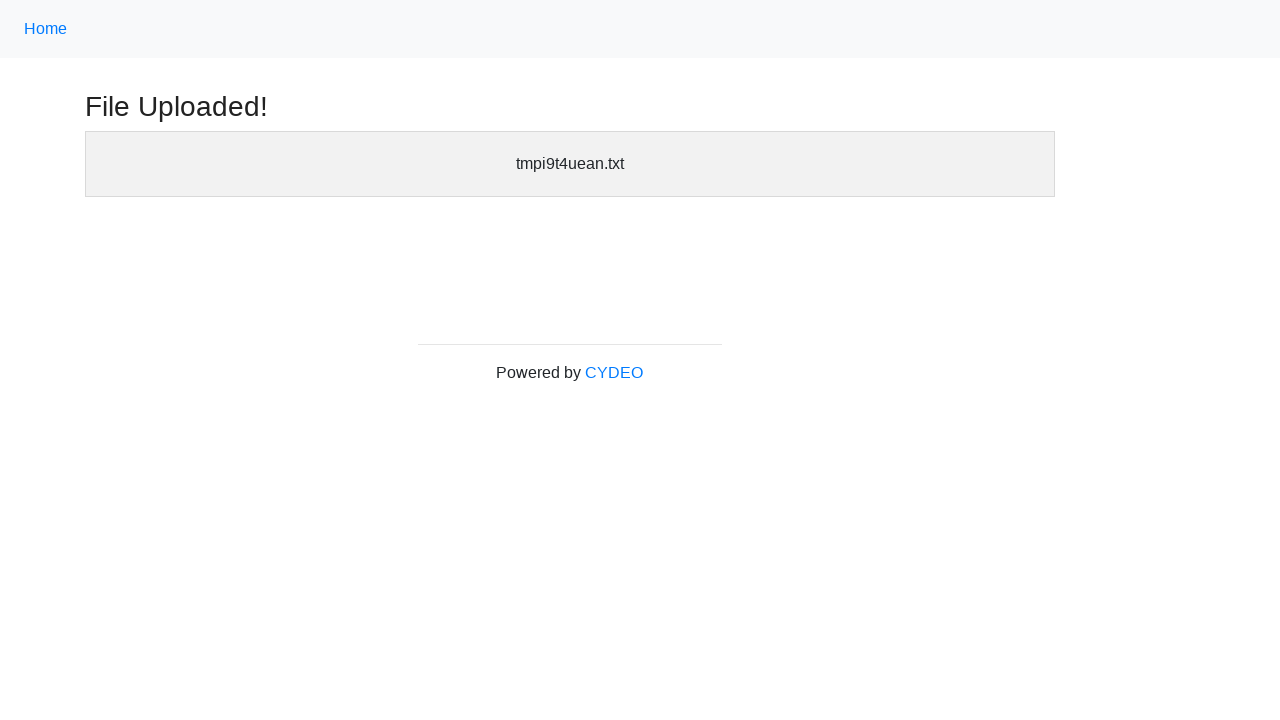